Tests handling a JavaScript prompt alert by clicking a button that triggers the prompt dialog and accepting it with input text

Starting URL: https://practice.cydeo.com/javascript_alerts

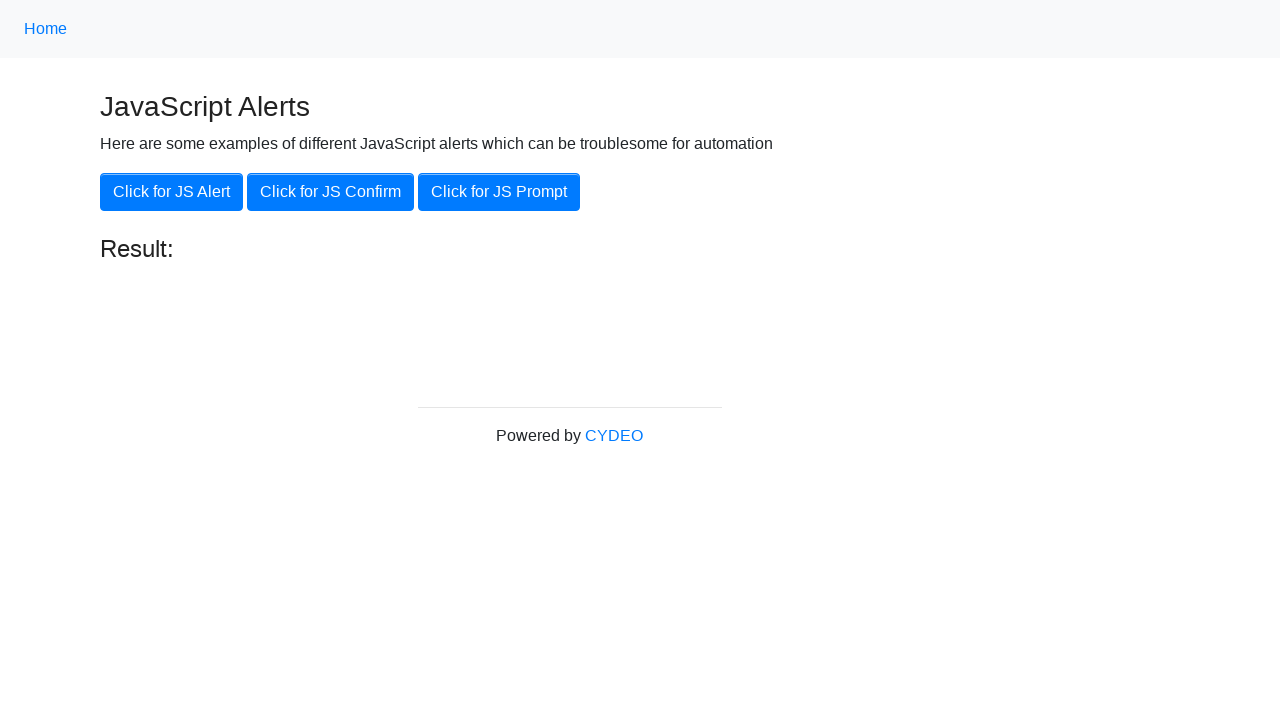

Set up dialog handler to accept prompt with input text
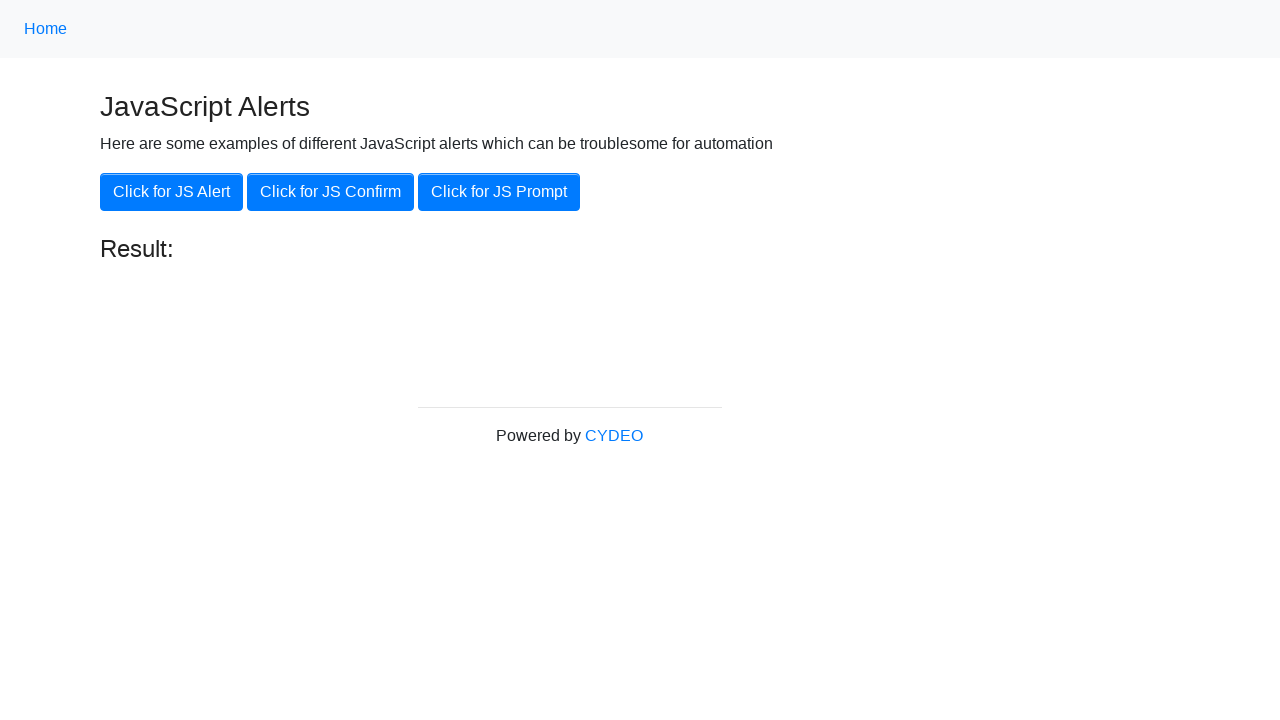

Clicked button to trigger JavaScript prompt alert at (499, 192) on xpath=//button[@onclick='jsPrompt()']
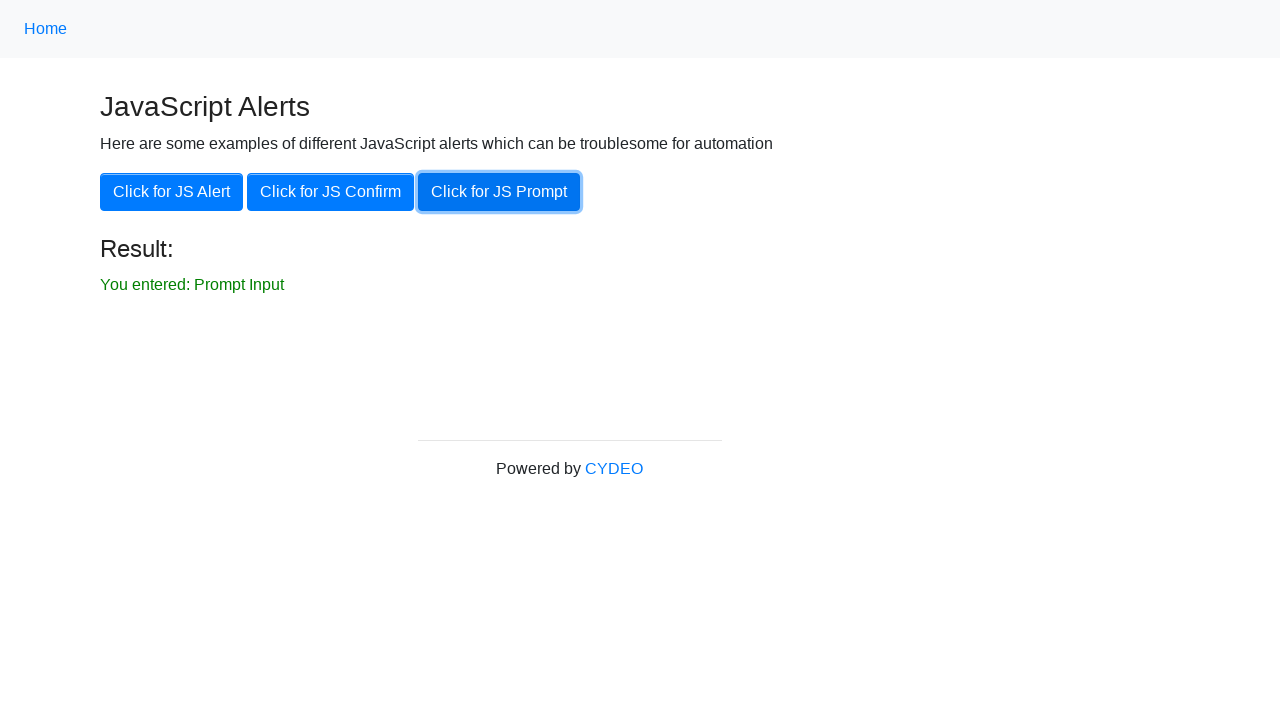

Waited for dialog to be handled and processed
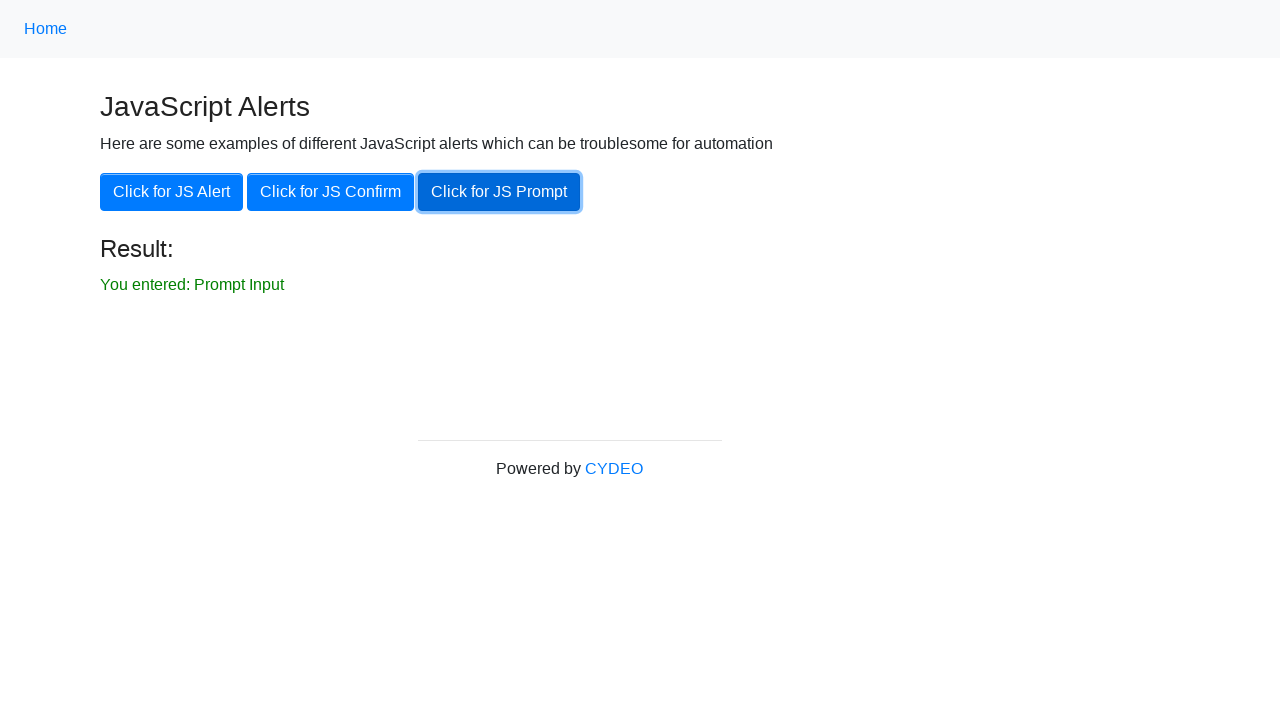

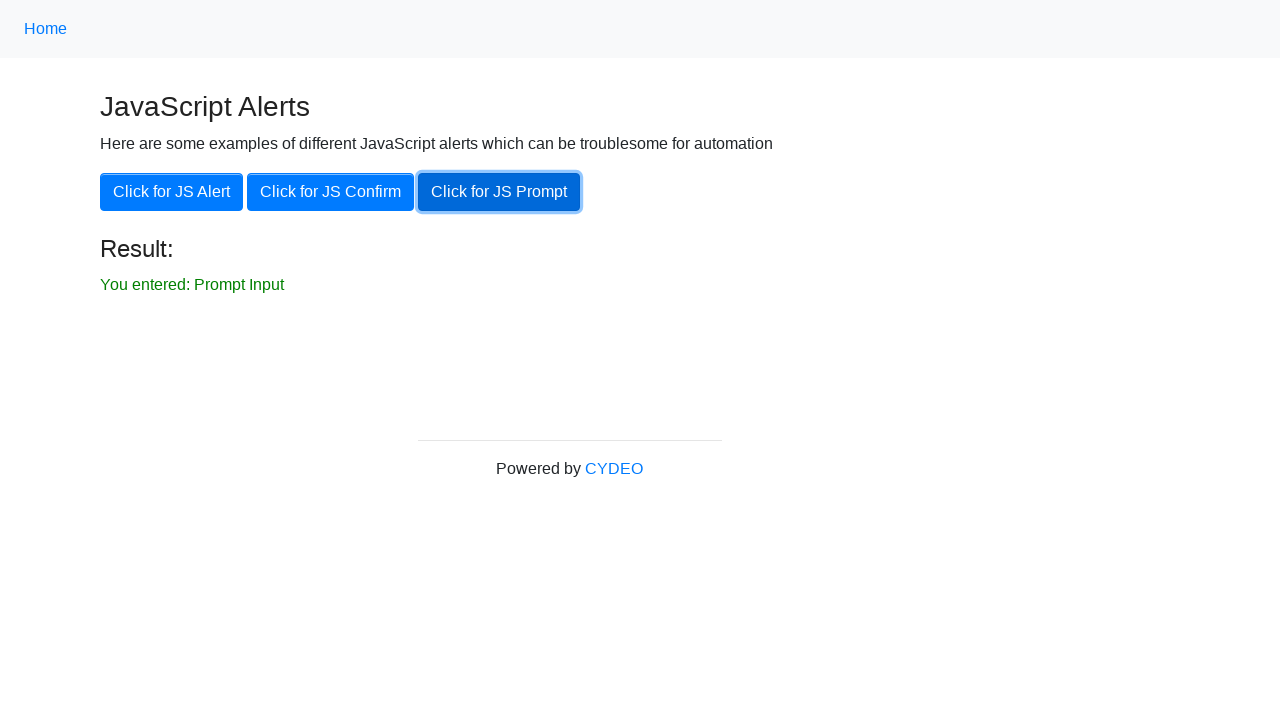